Clicks all checkboxes on a WAI-ARIA practices demo page that have aria-checked attribute set to false

Starting URL: https://www.w3.org/TR/2019/NOTE-wai-aria-practices-1.1-20190814/examples/checkbox/checkbox-1/checkbox-1.html

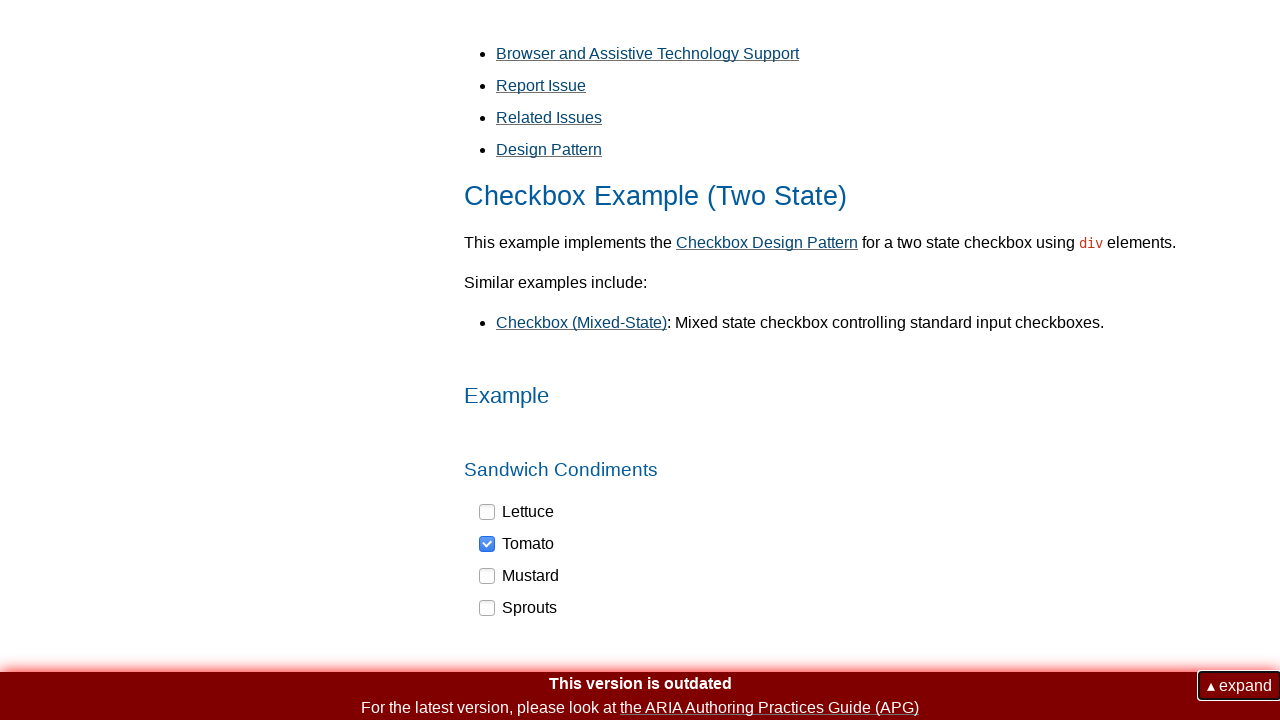

Navigated to WAI-ARIA checkbox practices demo page
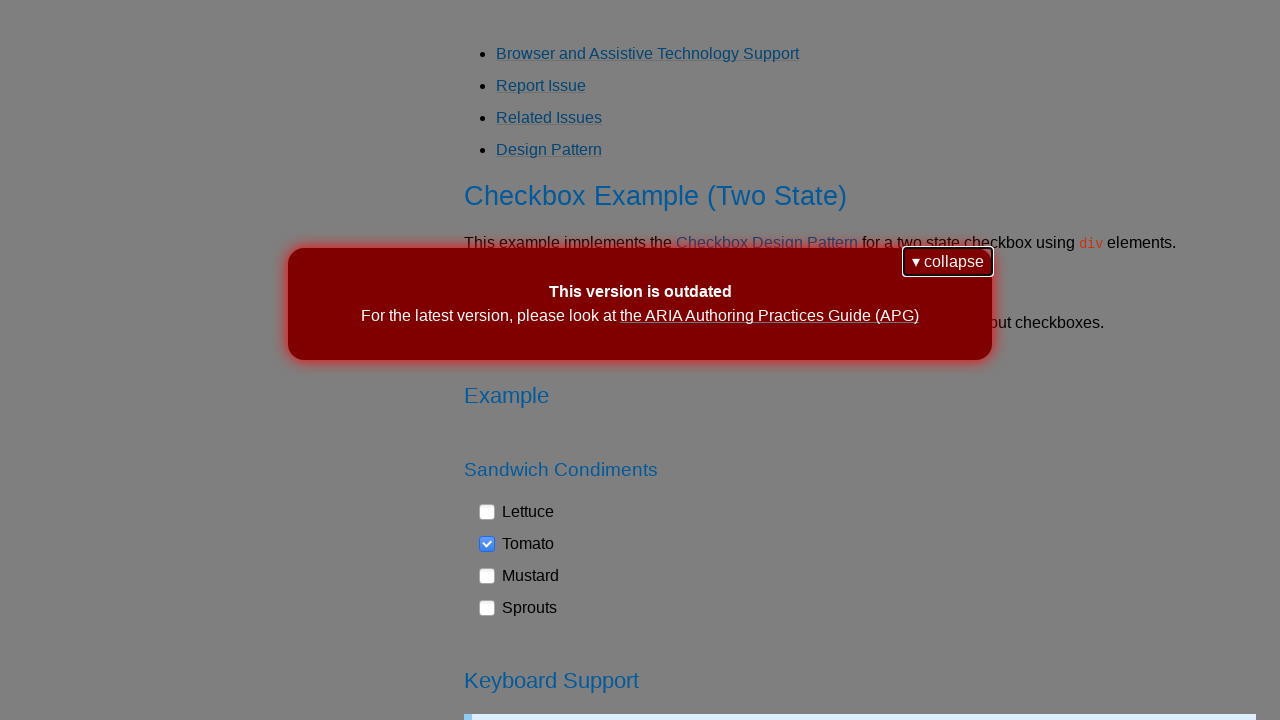

Located all checkbox elements with role='checkbox'
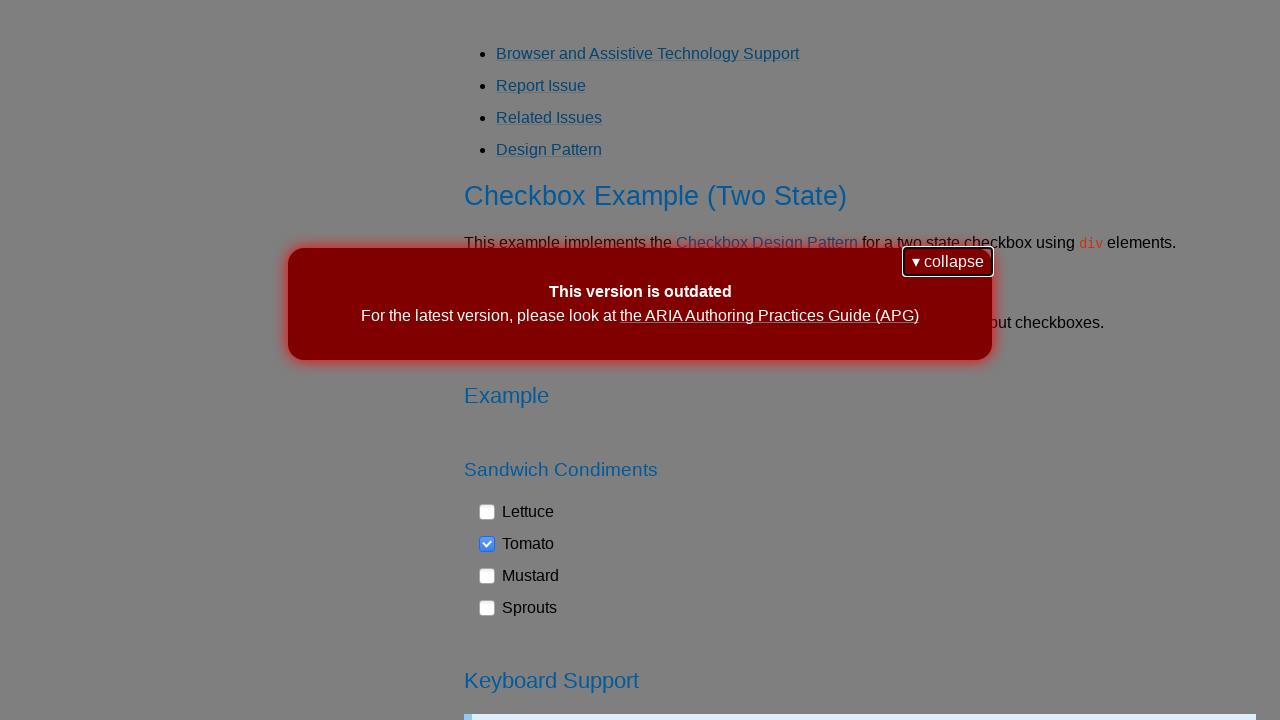

Retrieved aria-checked attribute value: false
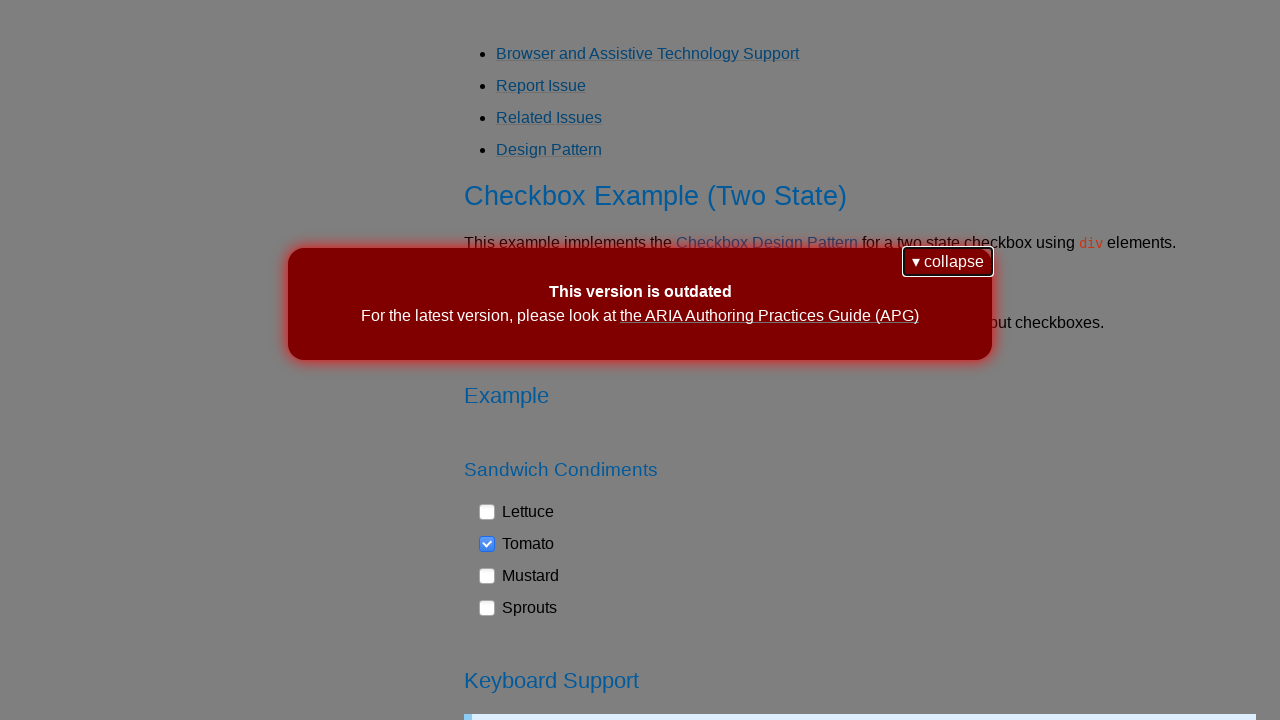

Clicked checkbox with aria-checked='false'
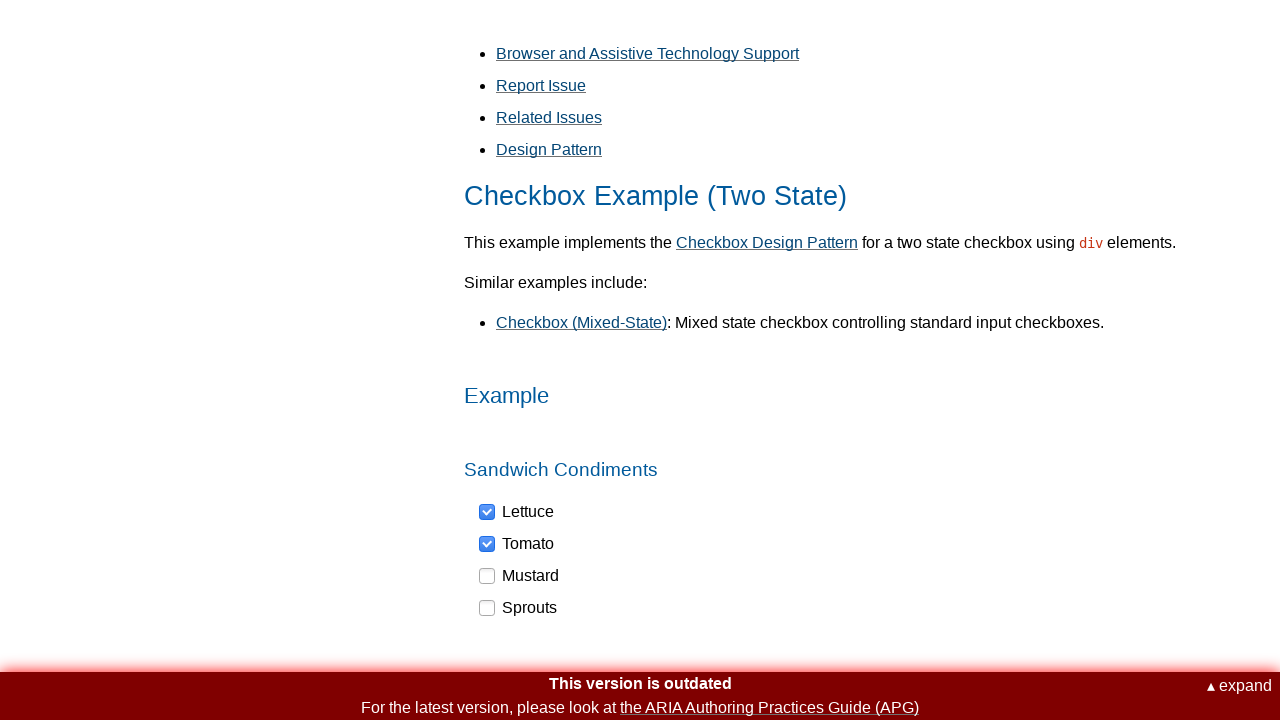

Waited 500ms for interaction to complete
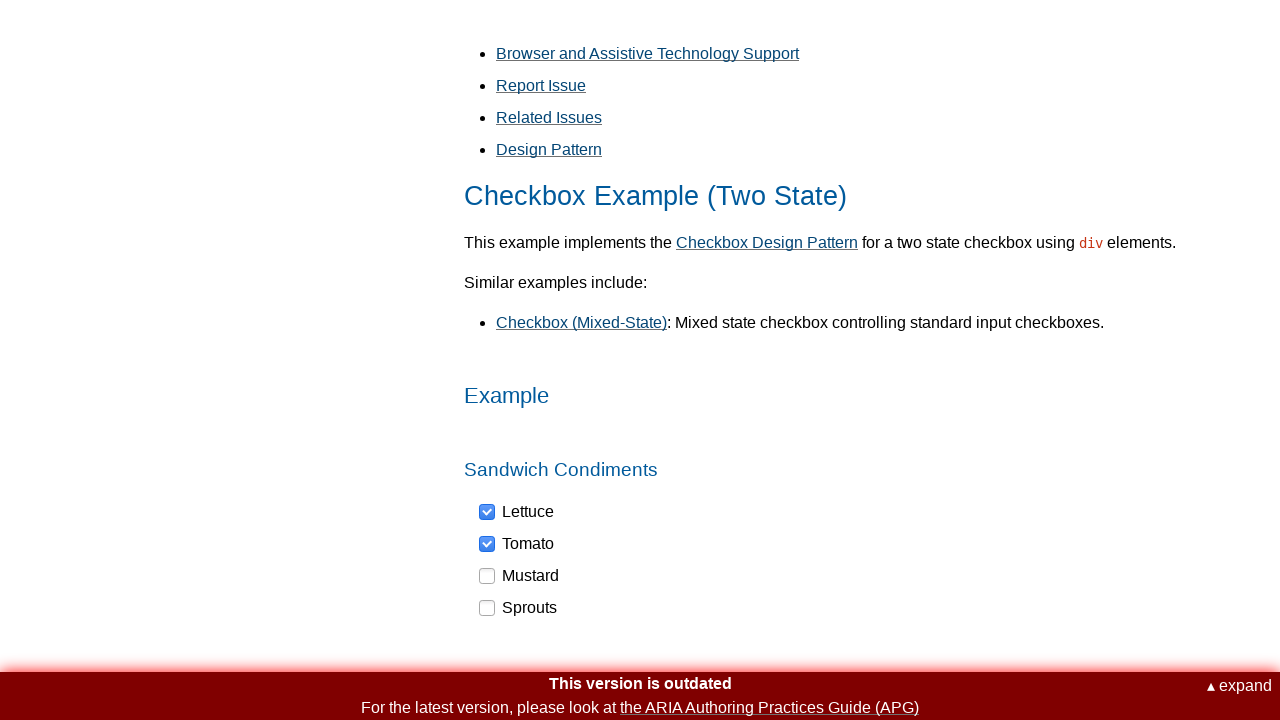

Retrieved aria-checked attribute value: true
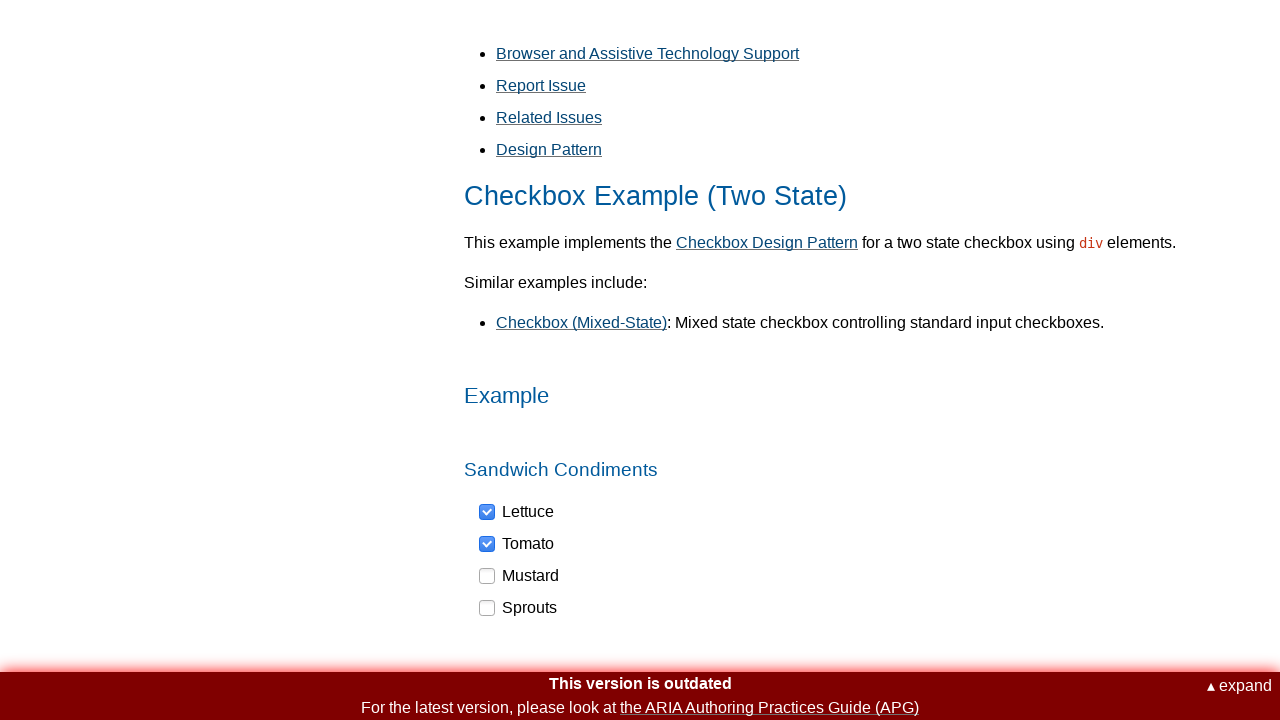

Retrieved aria-checked attribute value: false
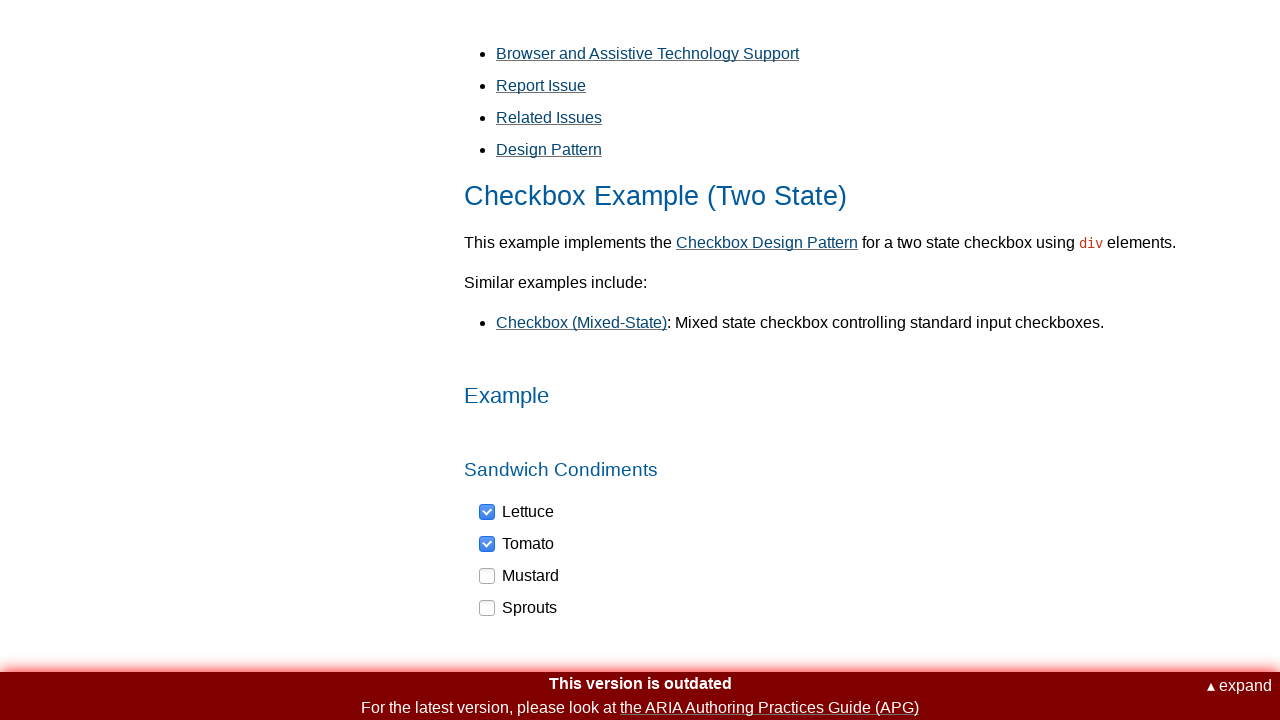

Clicked checkbox with aria-checked='false'
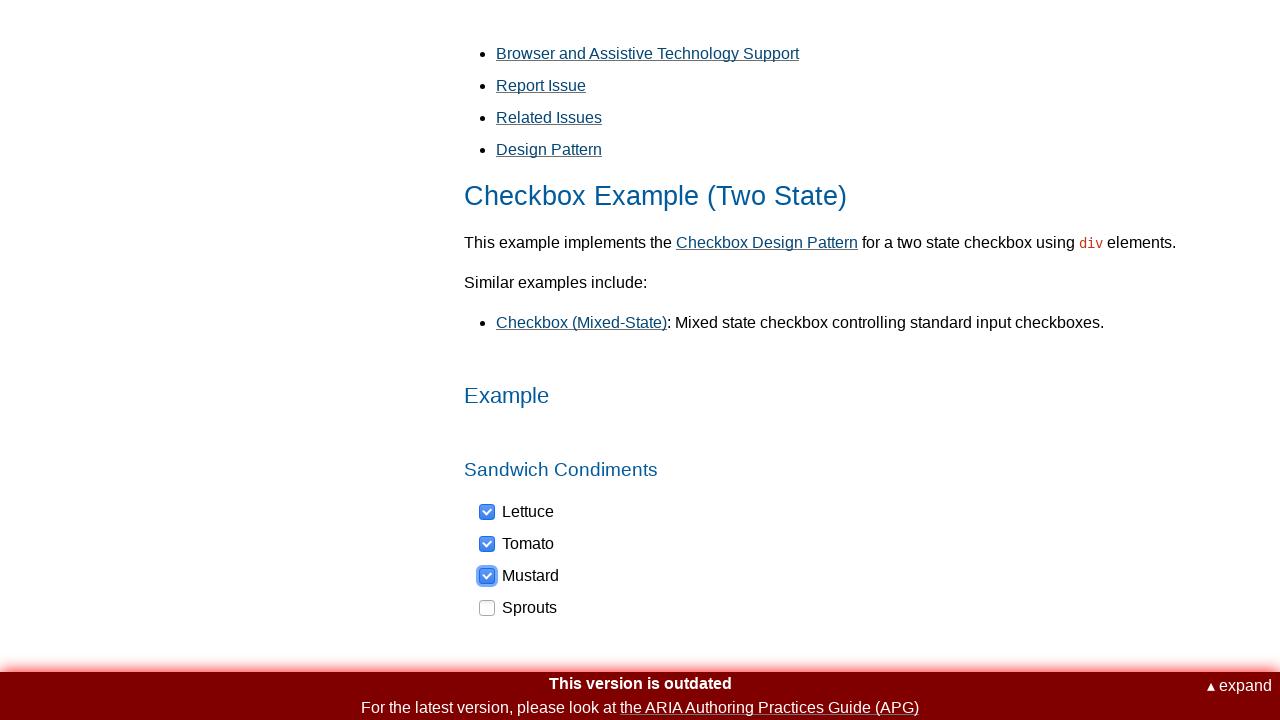

Waited 500ms for interaction to complete
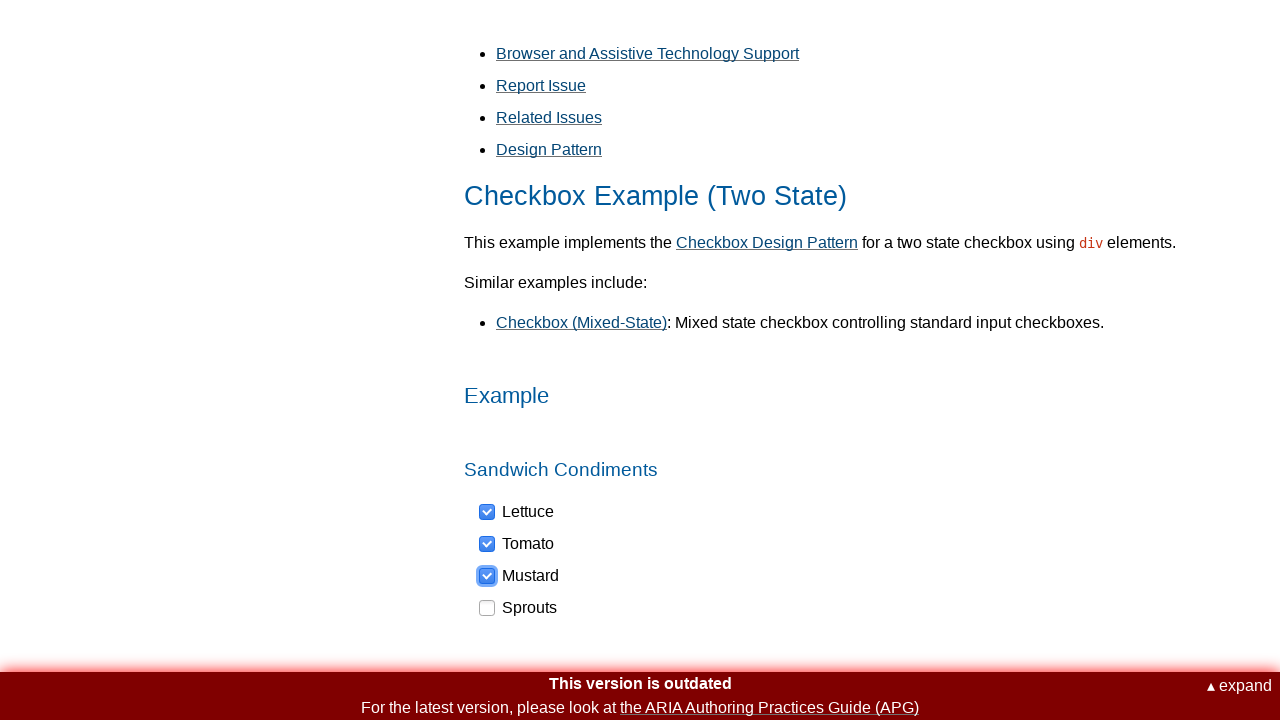

Retrieved aria-checked attribute value: false
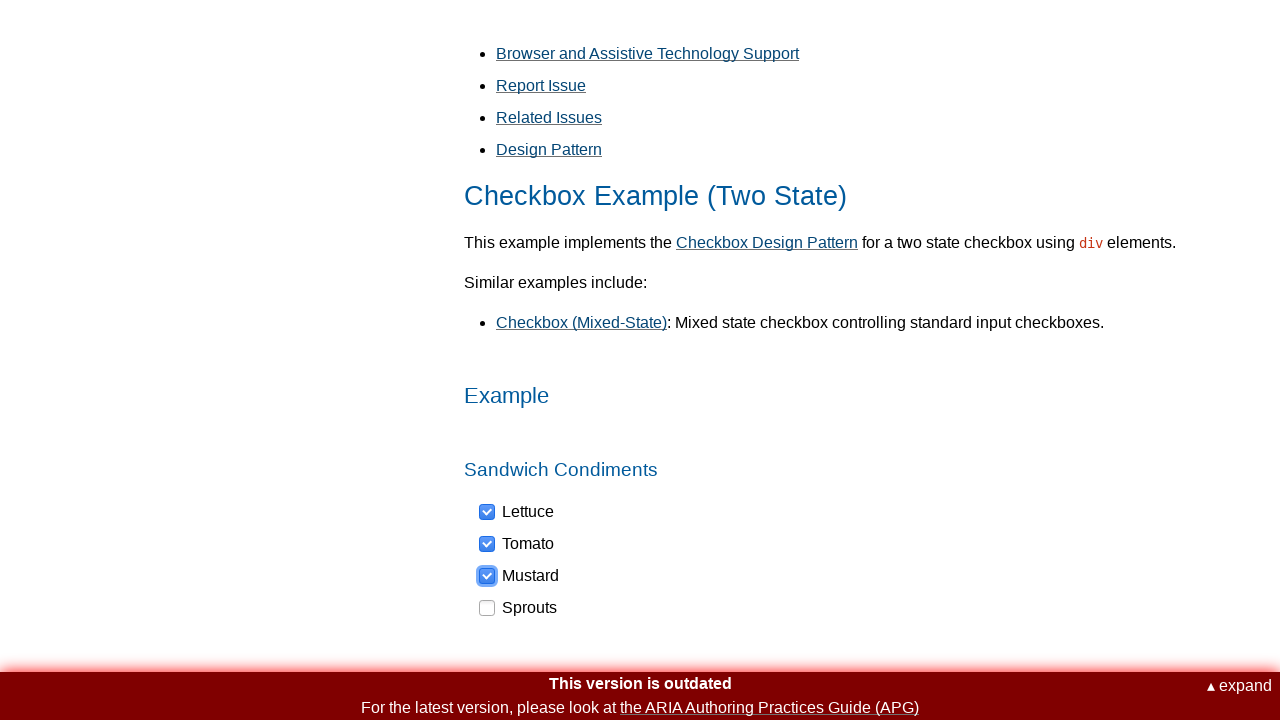

Clicked checkbox with aria-checked='false'
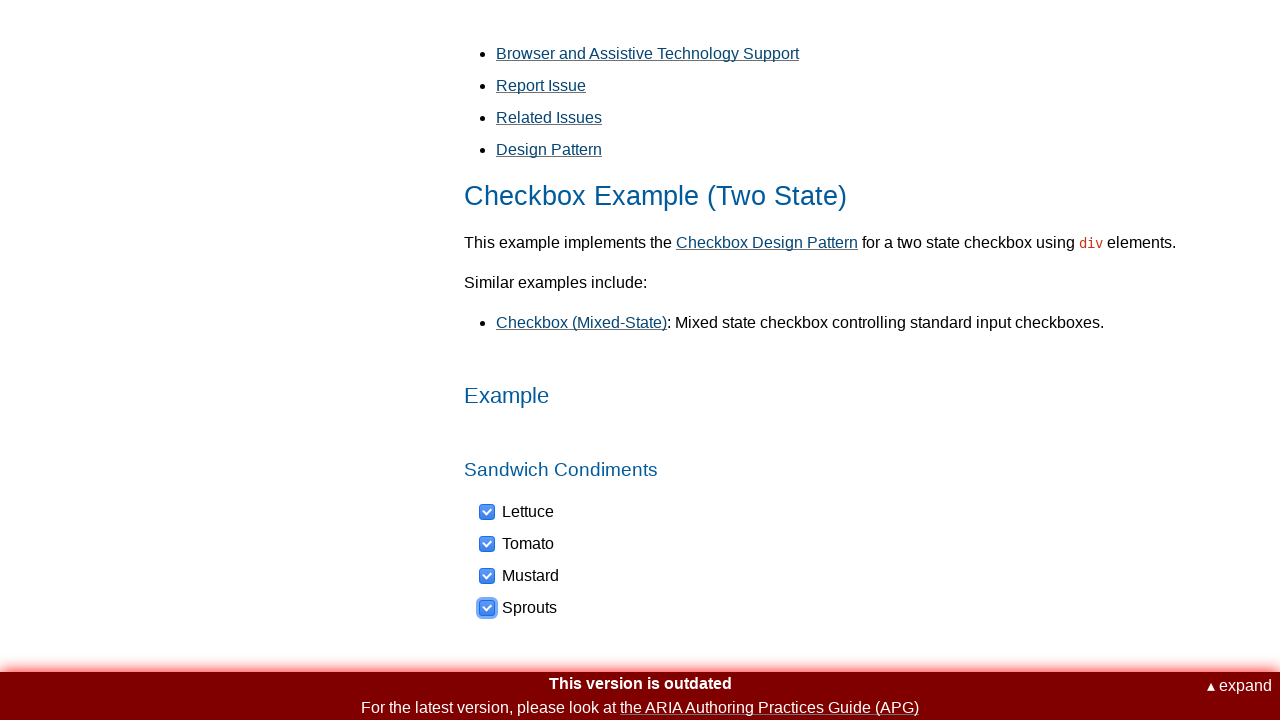

Waited 500ms for interaction to complete
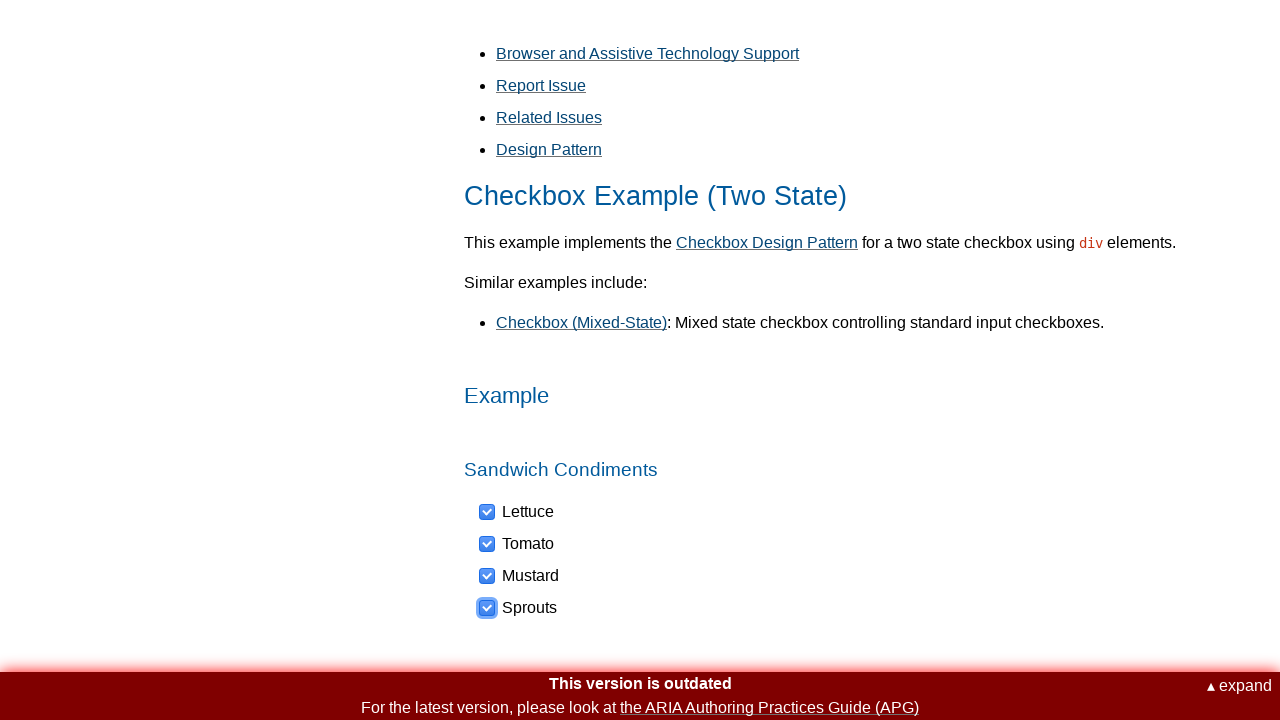

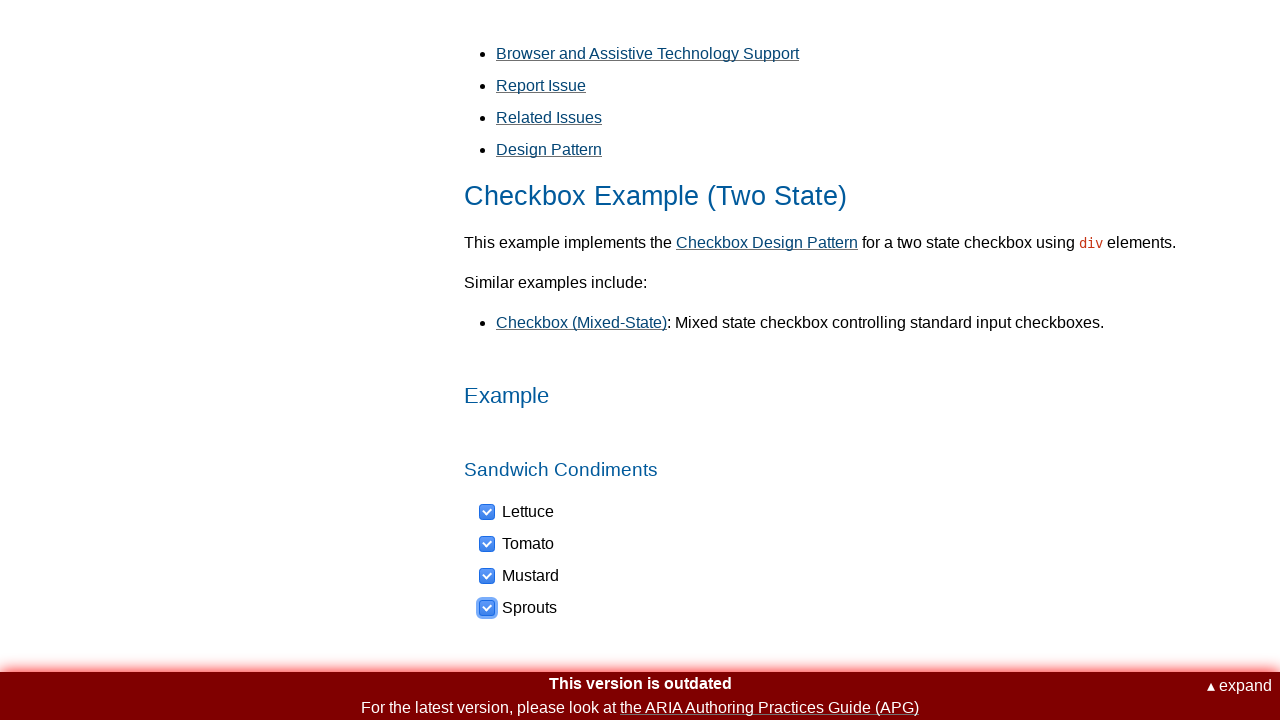